Tests iframe navigation by switching into an iframe, clicking through multiple buttons to view different content, and navigating back using back links. Demonstrates iframe handling and button interaction in a loop.

Starting URL: https://www.scrapethissite.com/pages/frames/

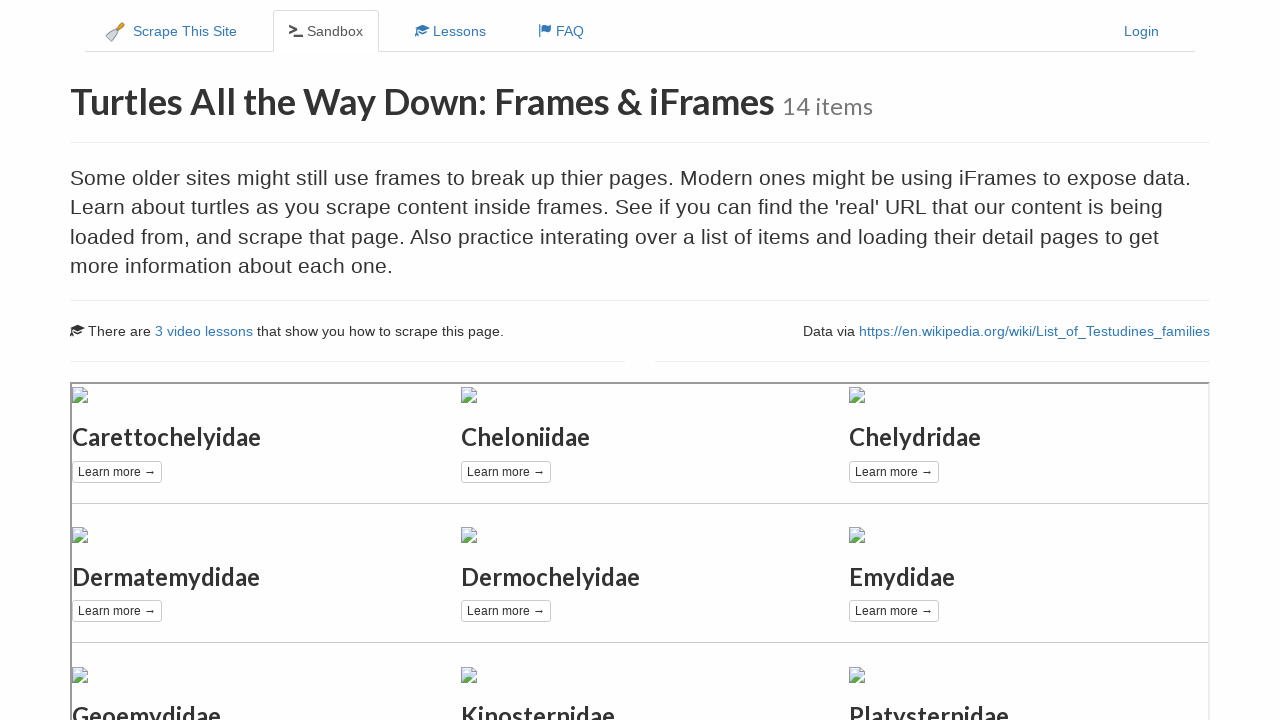

Waited for iframe element to be available
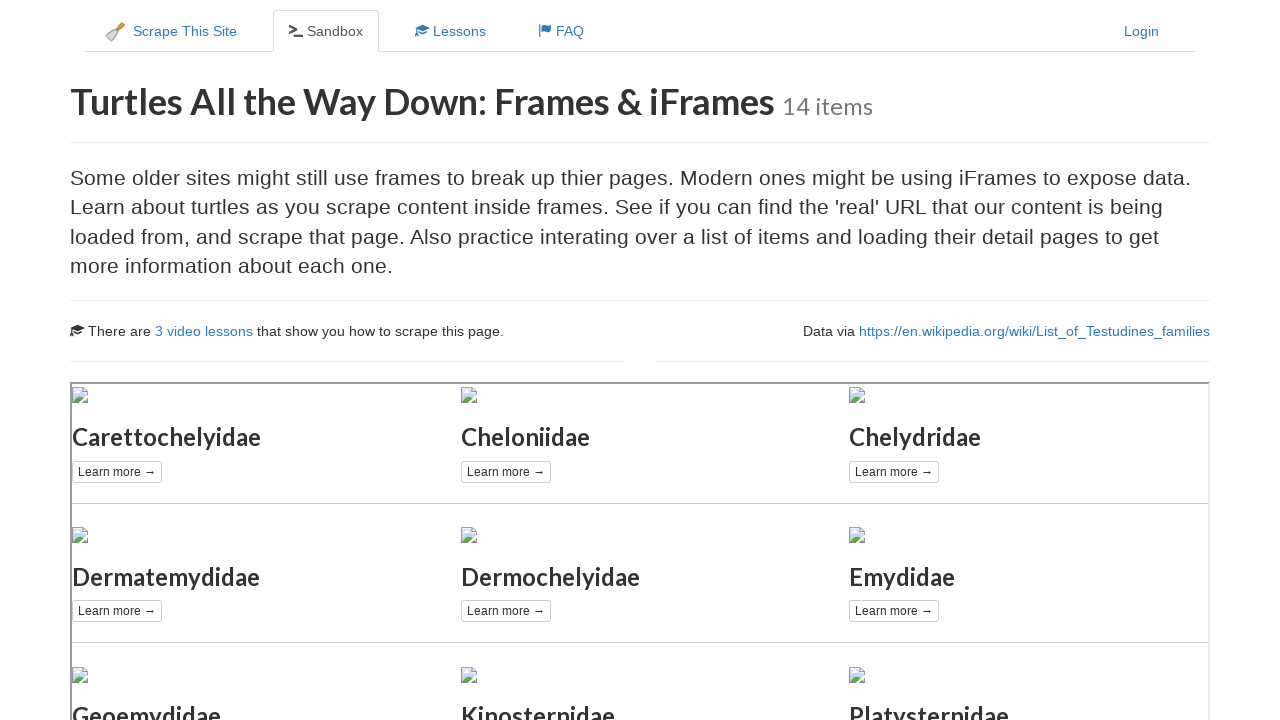

Located and switched to iframe
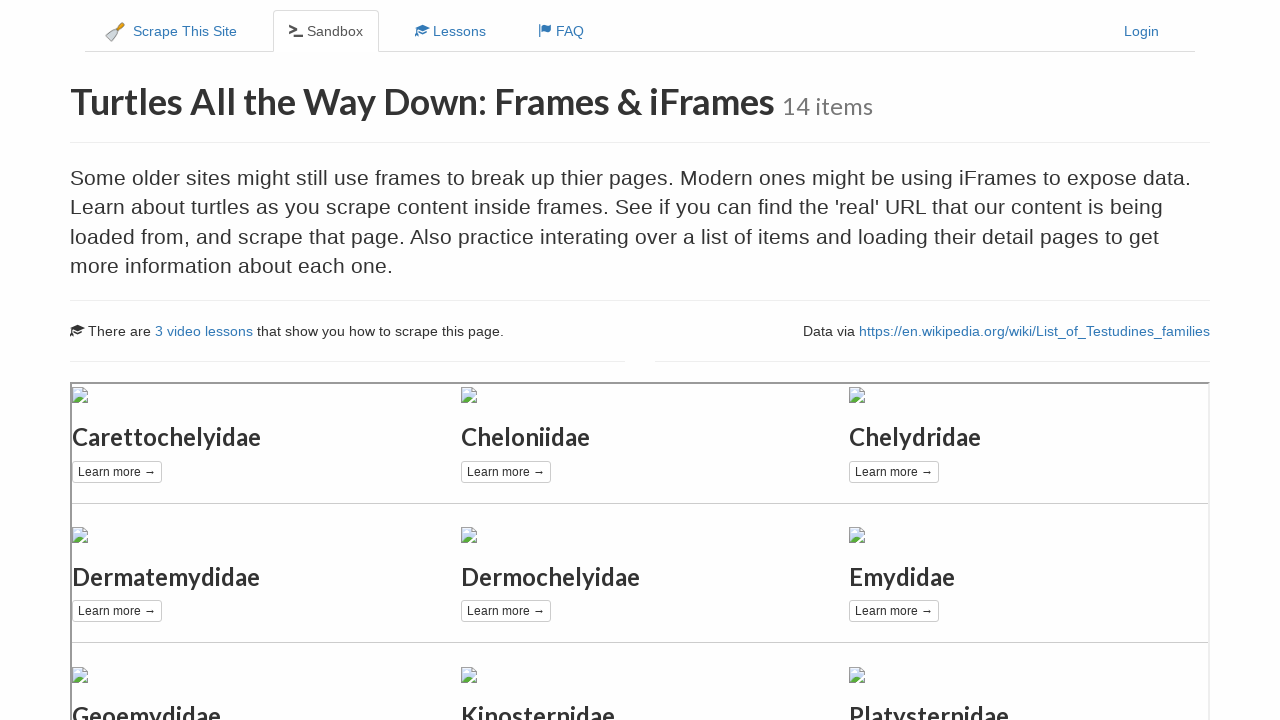

Located 14 buttons in iframe
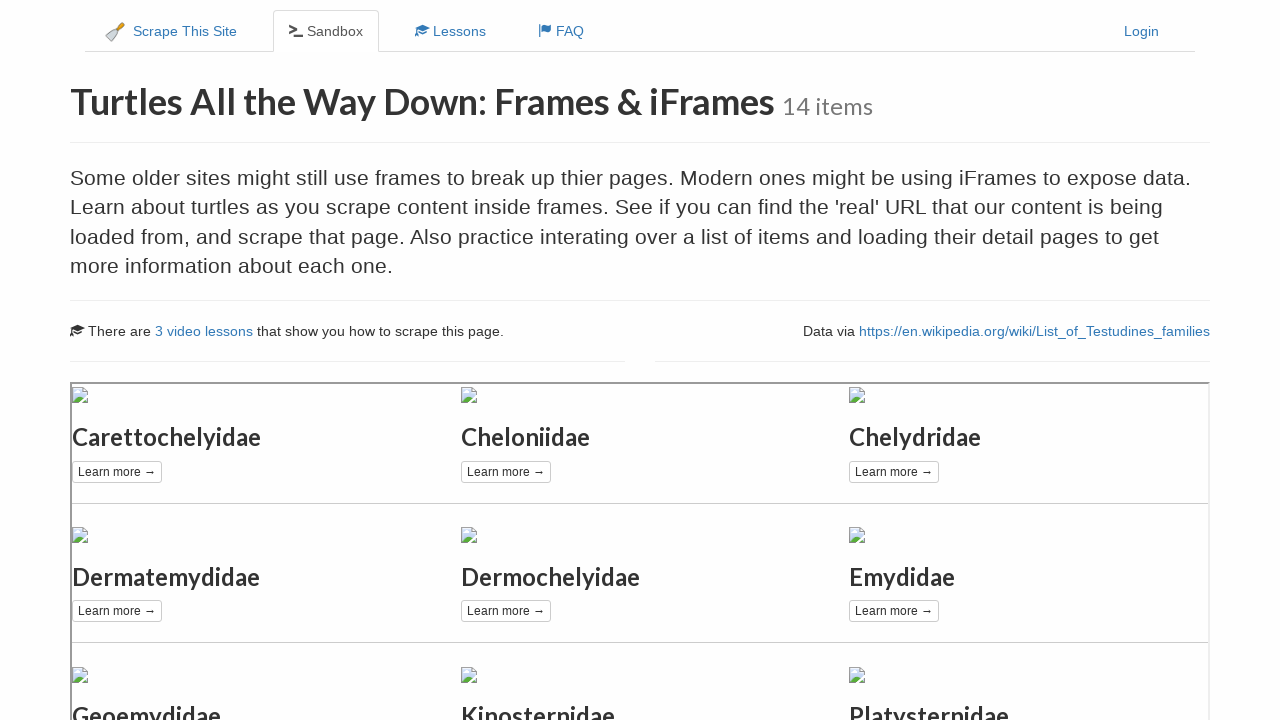

Re-located buttons for iteration 1 of 3
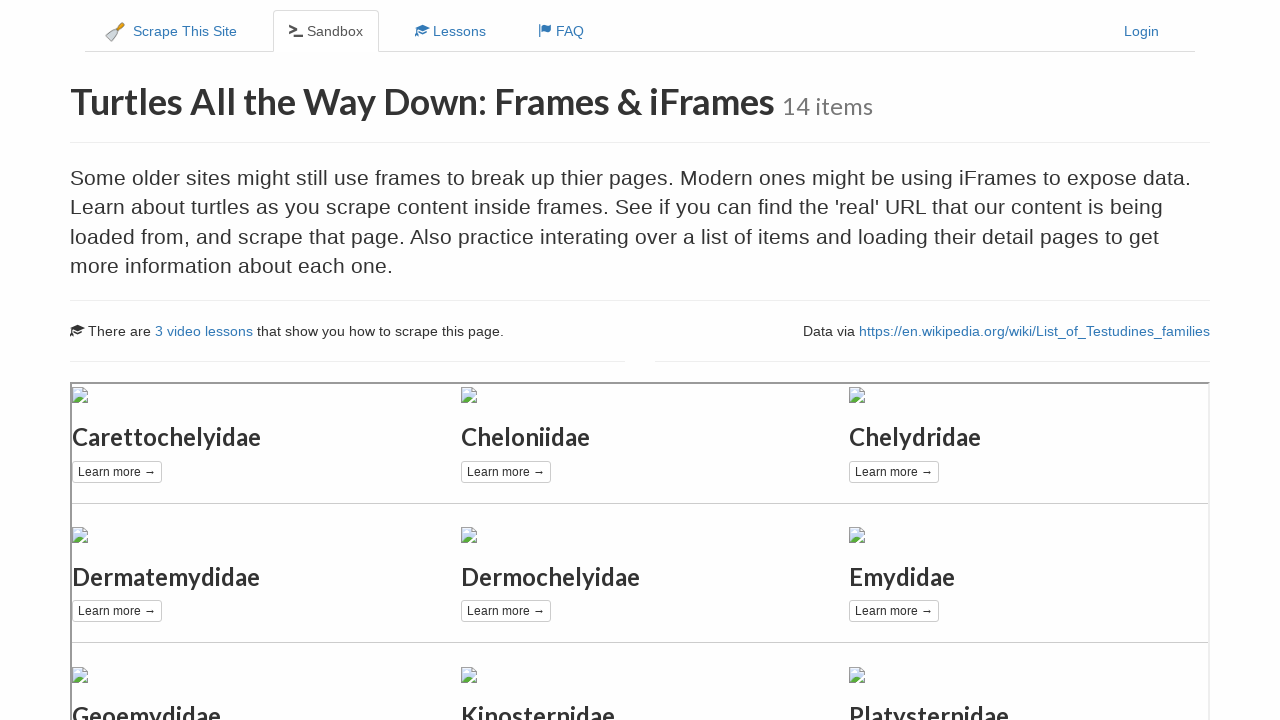

Clicked button at index 0 in iframe at (117, 472) on #iframe >> internal:control=enter-frame >> .btn.btn-default.btn-xs >> nth=0
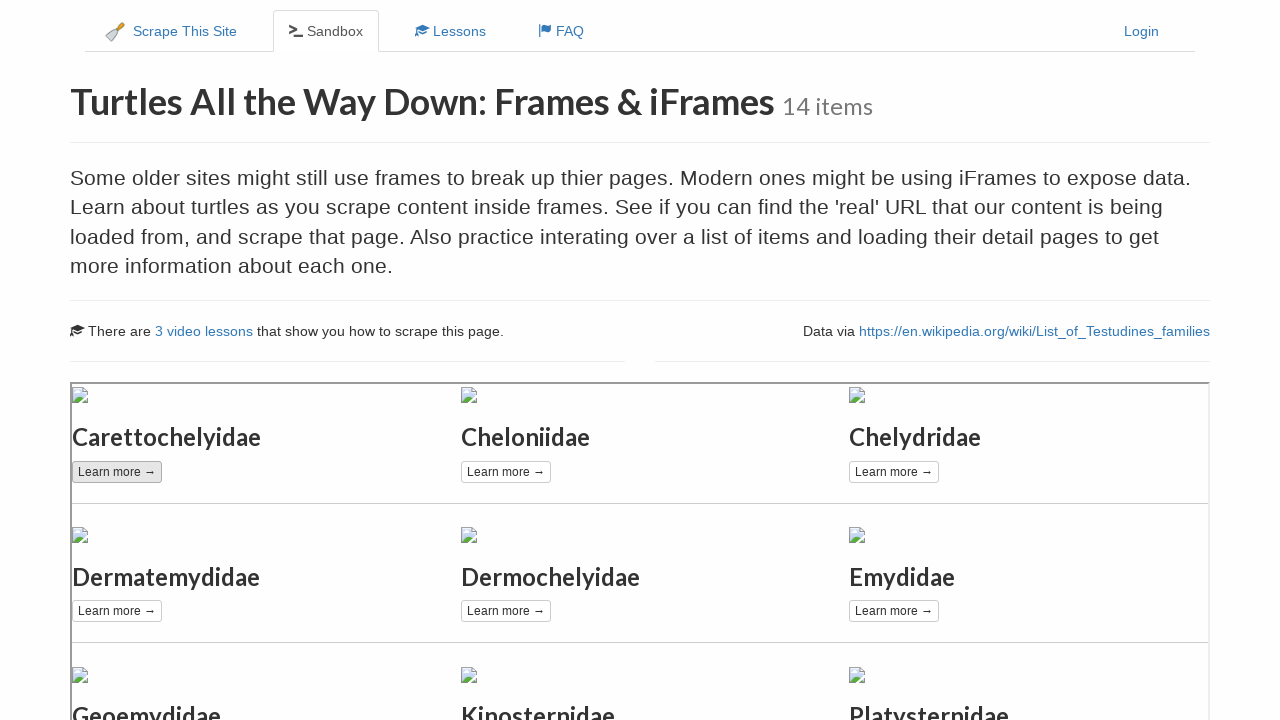

Waited for family name header to appear on detail page
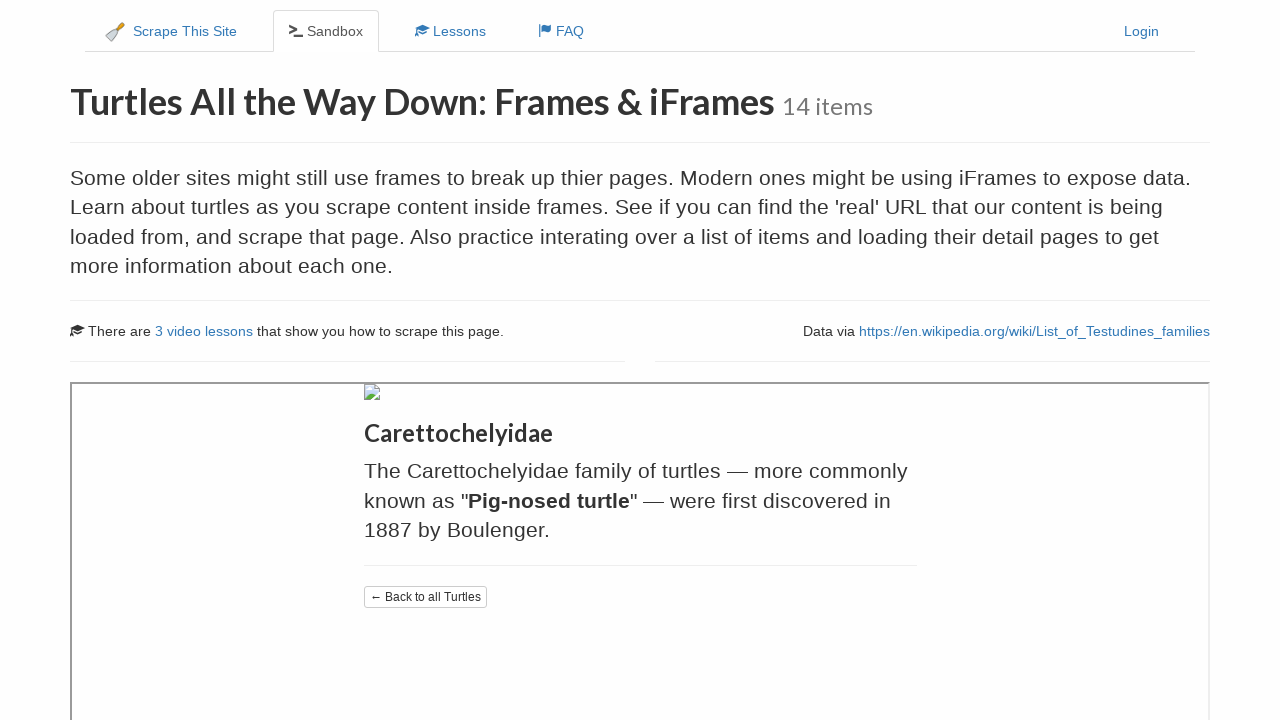

Waited 1 second for content to fully load
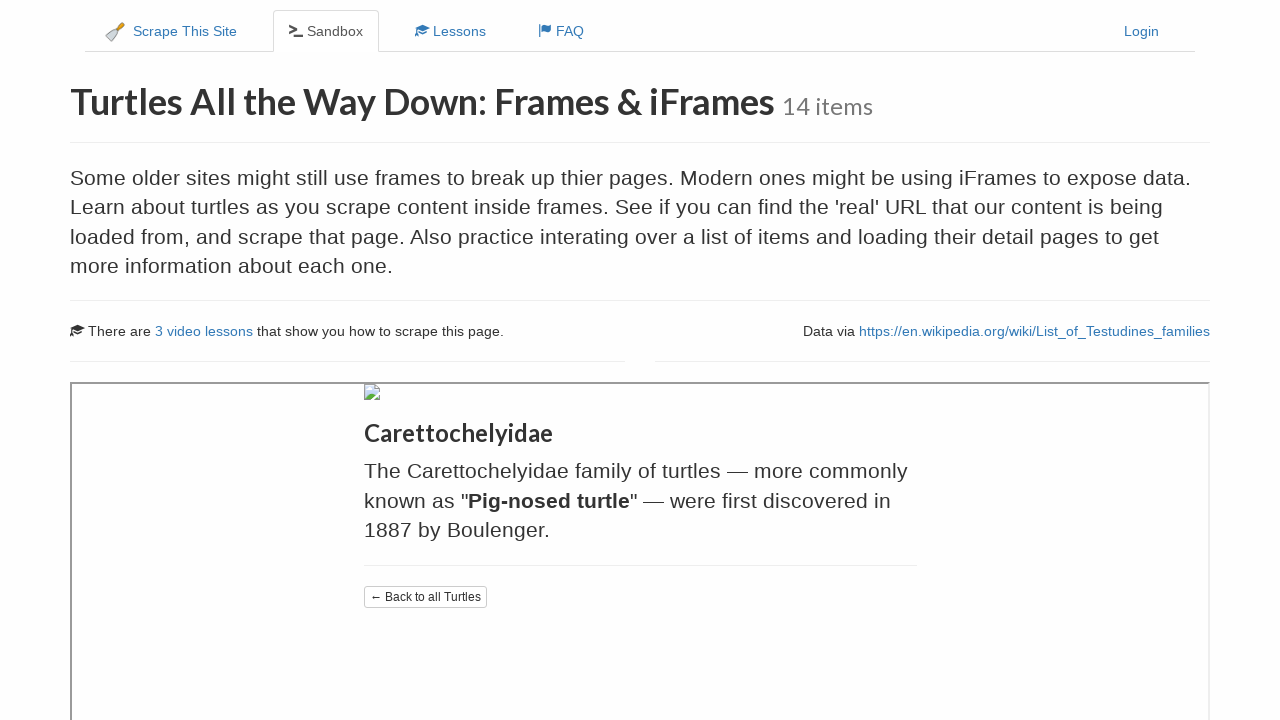

Clicked back button to return to button list at (425, 597) on #iframe >> internal:control=enter-frame >> .btn.btn-default.btn-xs
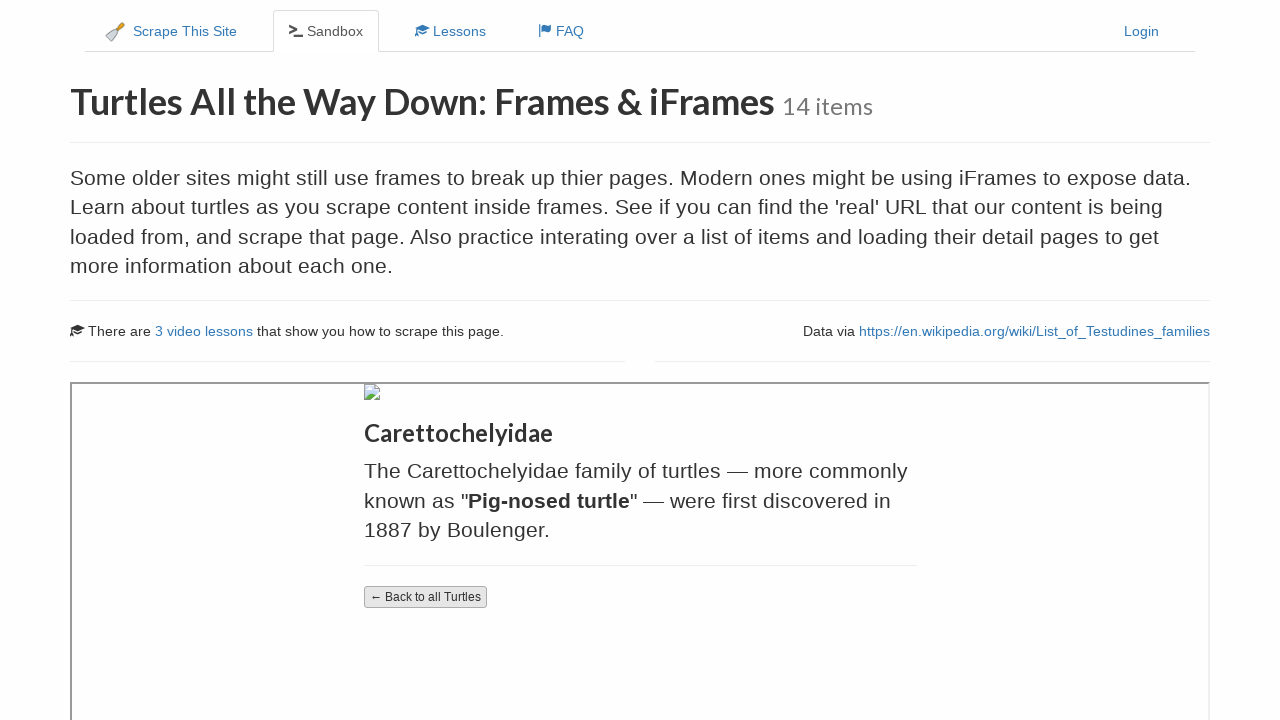

Waited for buttons to reappear after navigation back
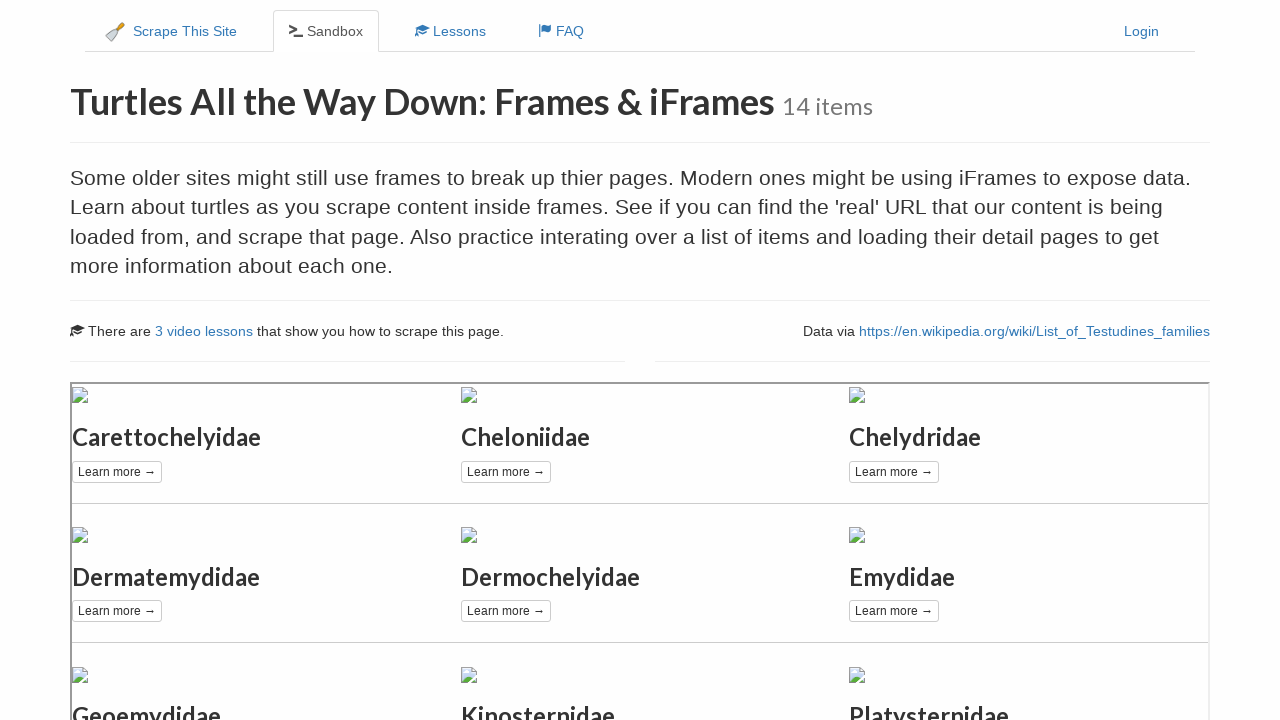

Waited 1 second before next iteration
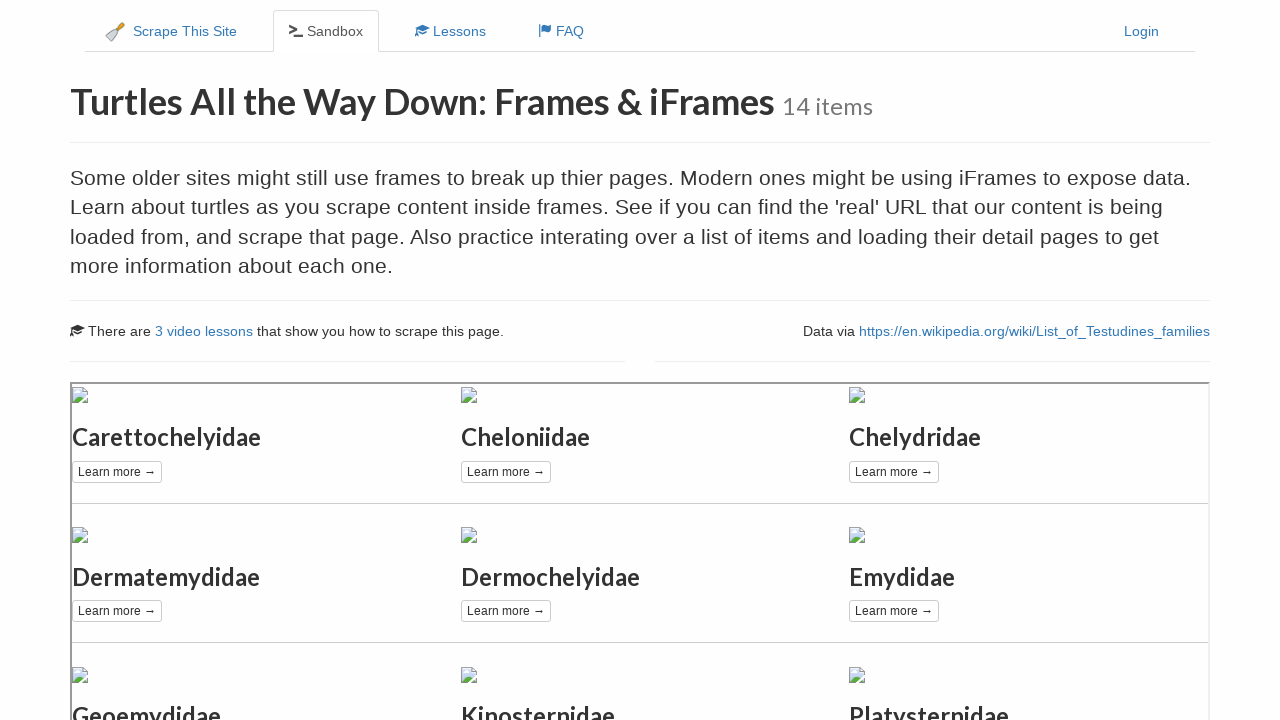

Re-located buttons for iteration 2 of 3
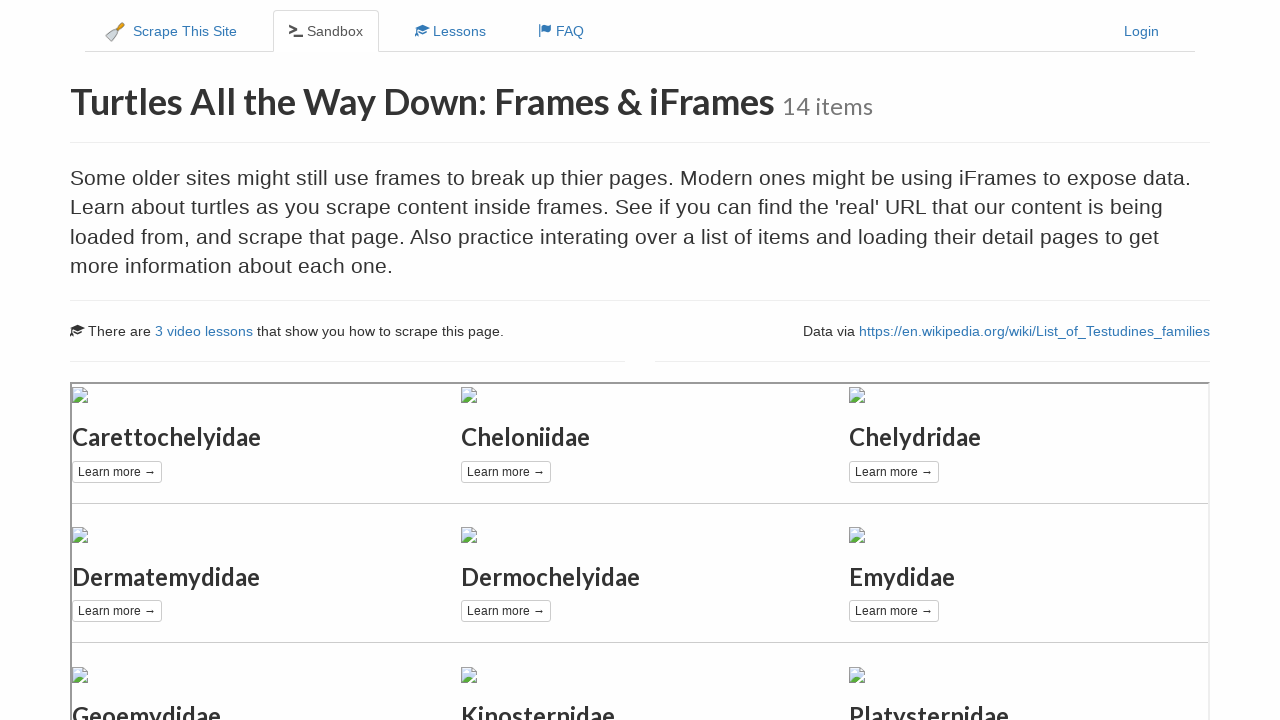

Clicked button at index 1 in iframe at (506, 472) on #iframe >> internal:control=enter-frame >> .btn.btn-default.btn-xs >> nth=1
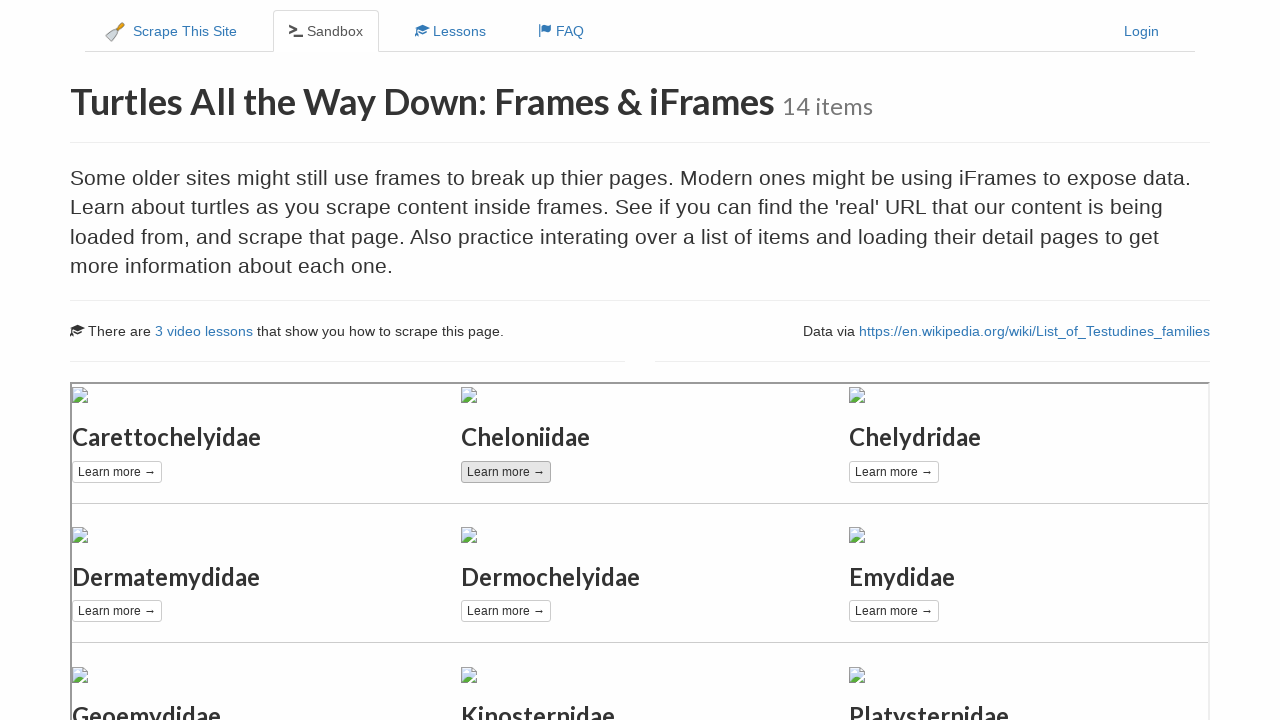

Waited for family name header to appear on detail page
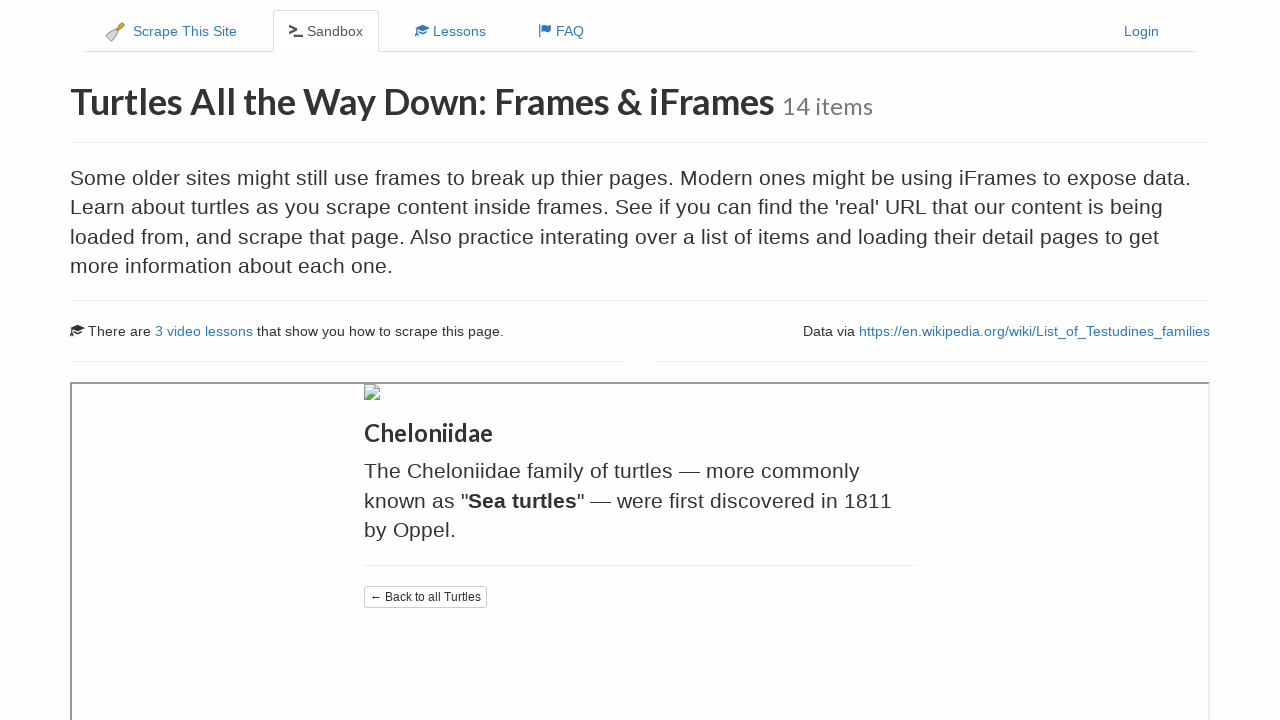

Waited 1 second for content to fully load
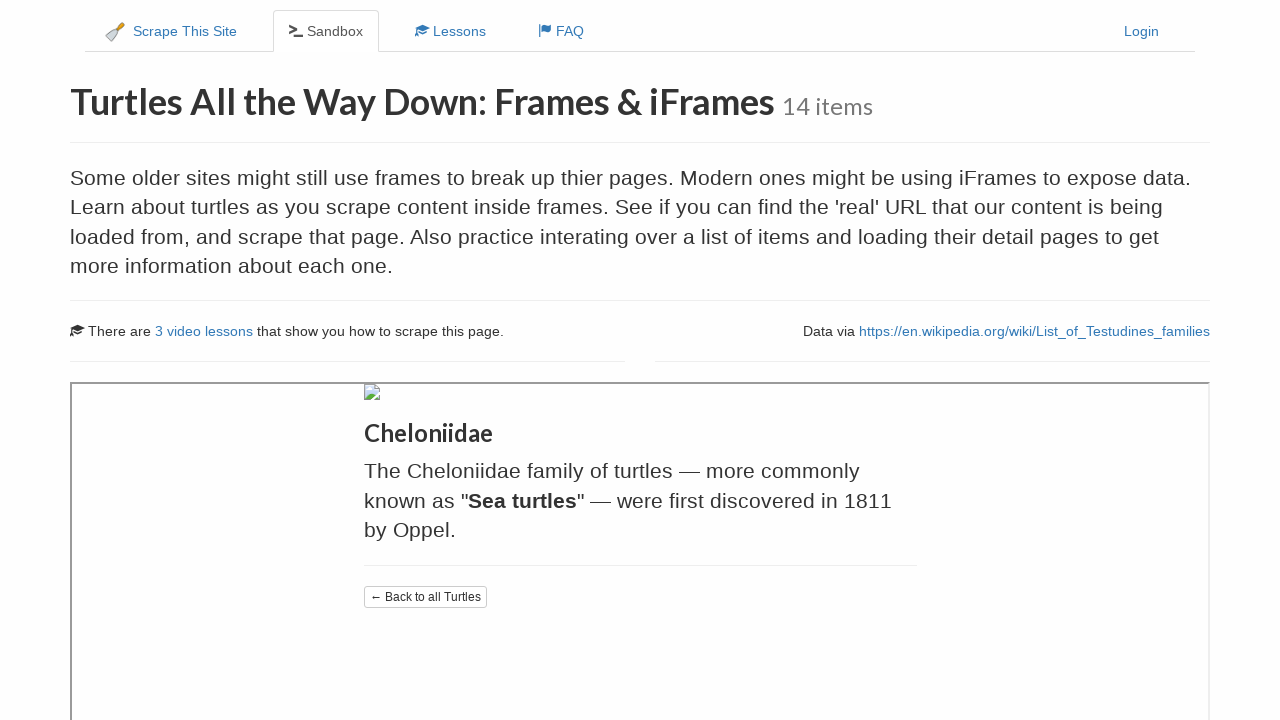

Clicked back button to return to button list at (425, 597) on #iframe >> internal:control=enter-frame >> .btn.btn-default.btn-xs
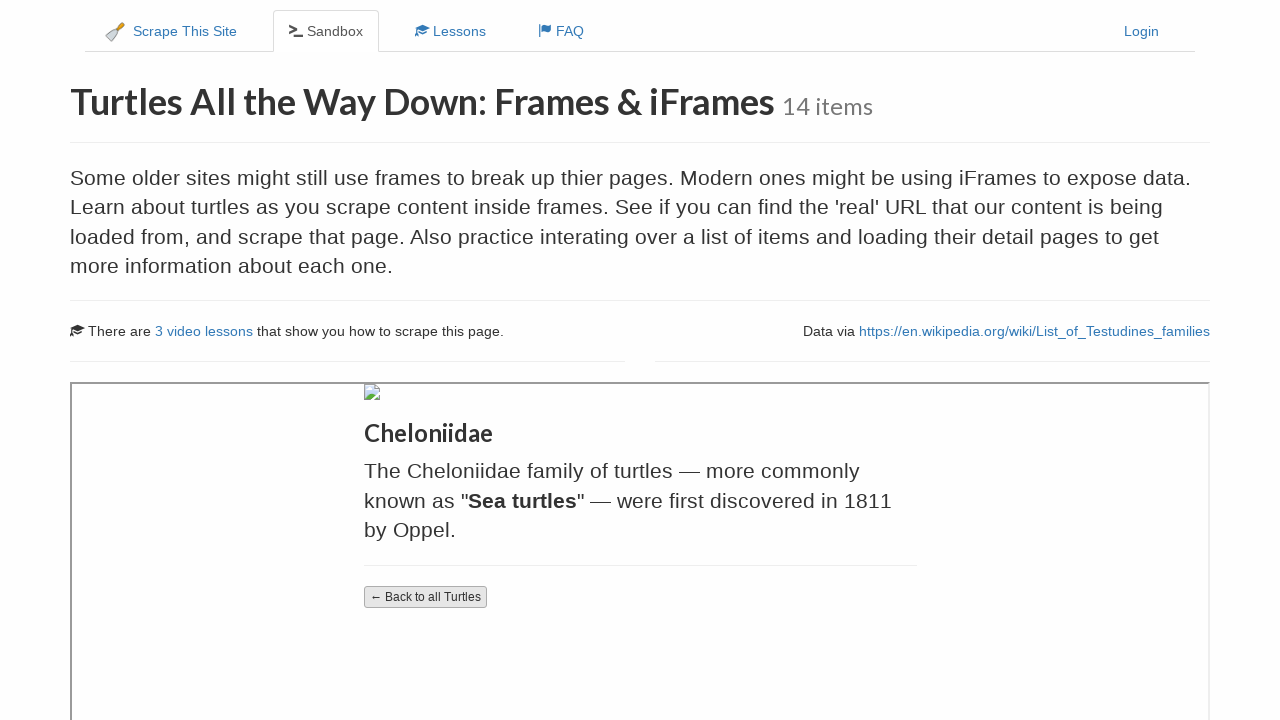

Waited for buttons to reappear after navigation back
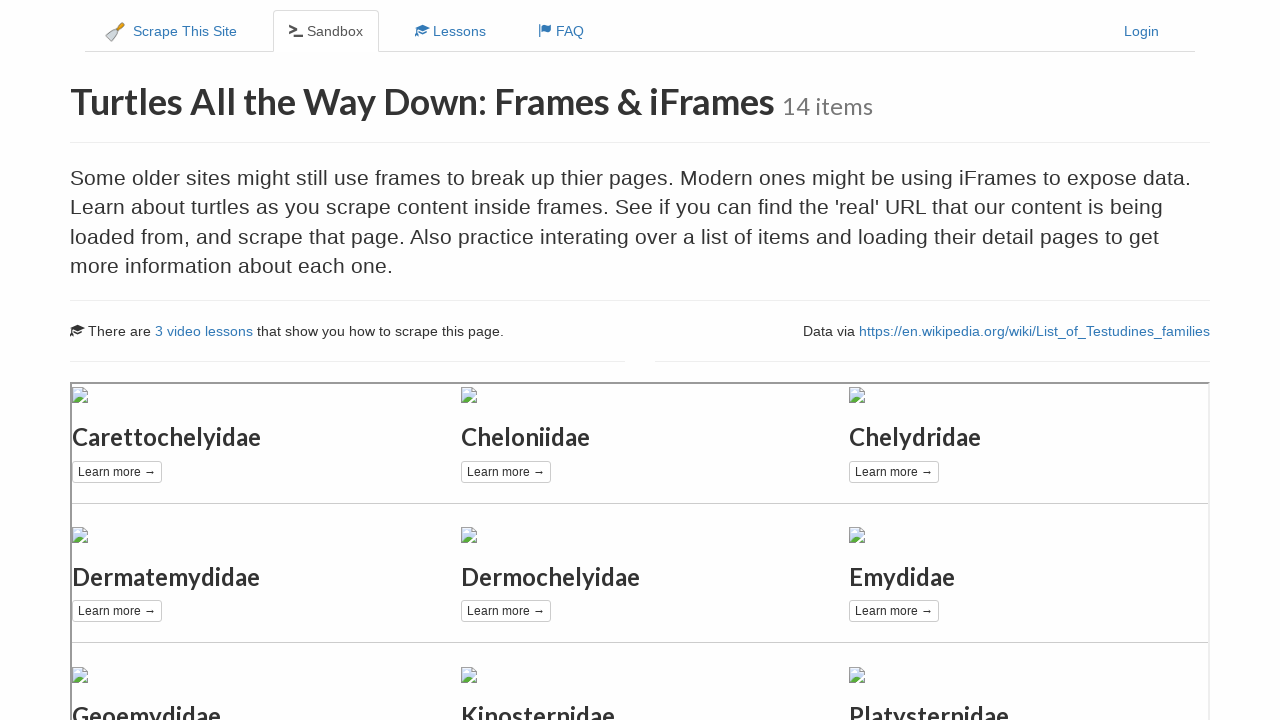

Waited 1 second before next iteration
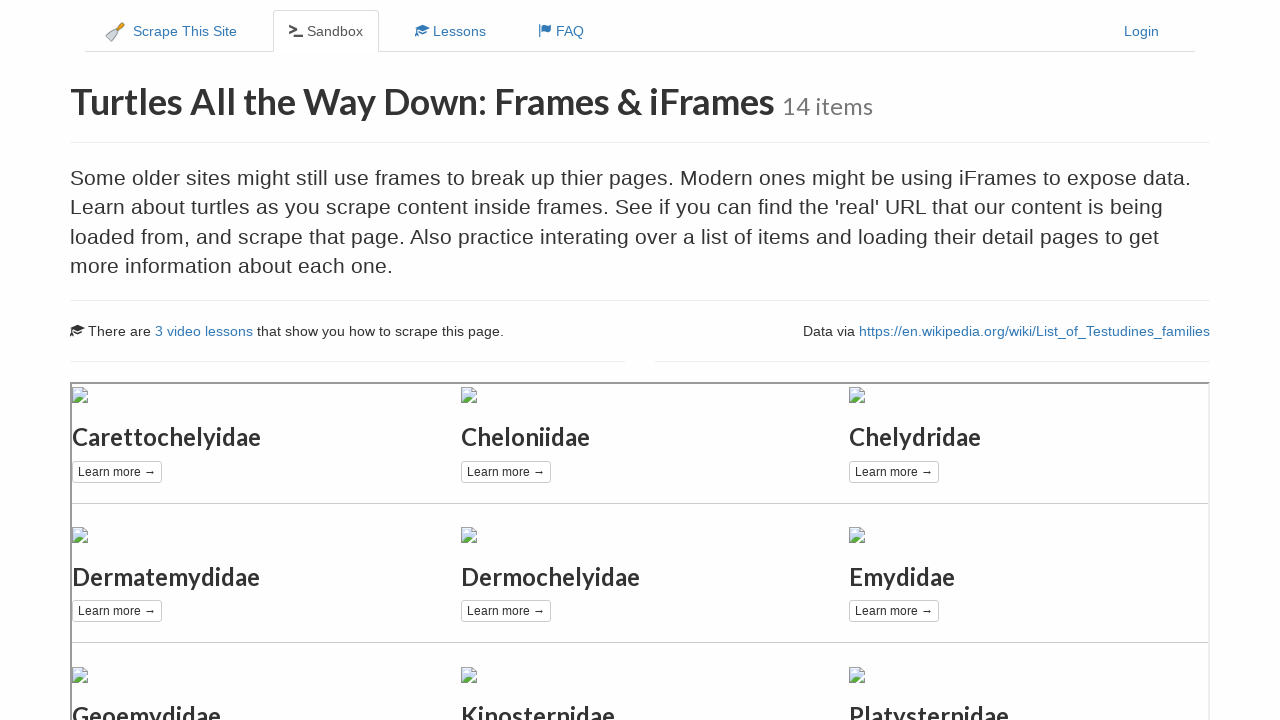

Re-located buttons for iteration 3 of 3
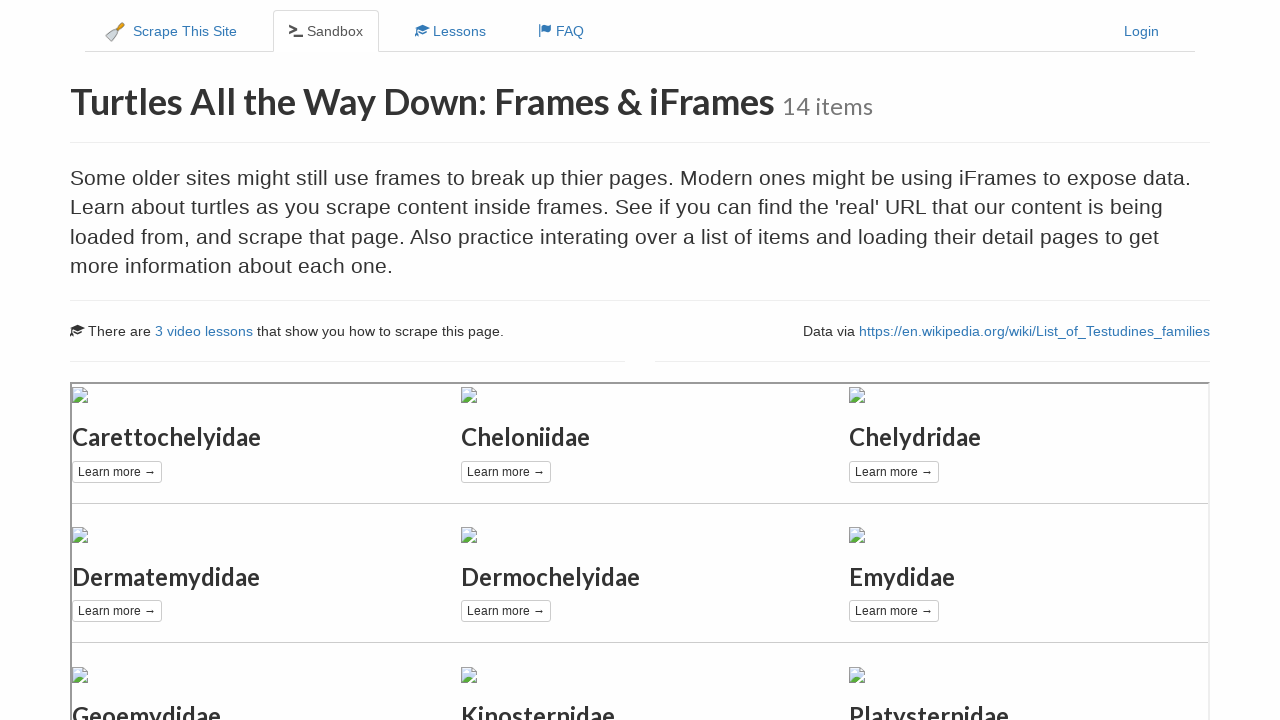

Clicked button at index 2 in iframe at (894, 472) on #iframe >> internal:control=enter-frame >> .btn.btn-default.btn-xs >> nth=2
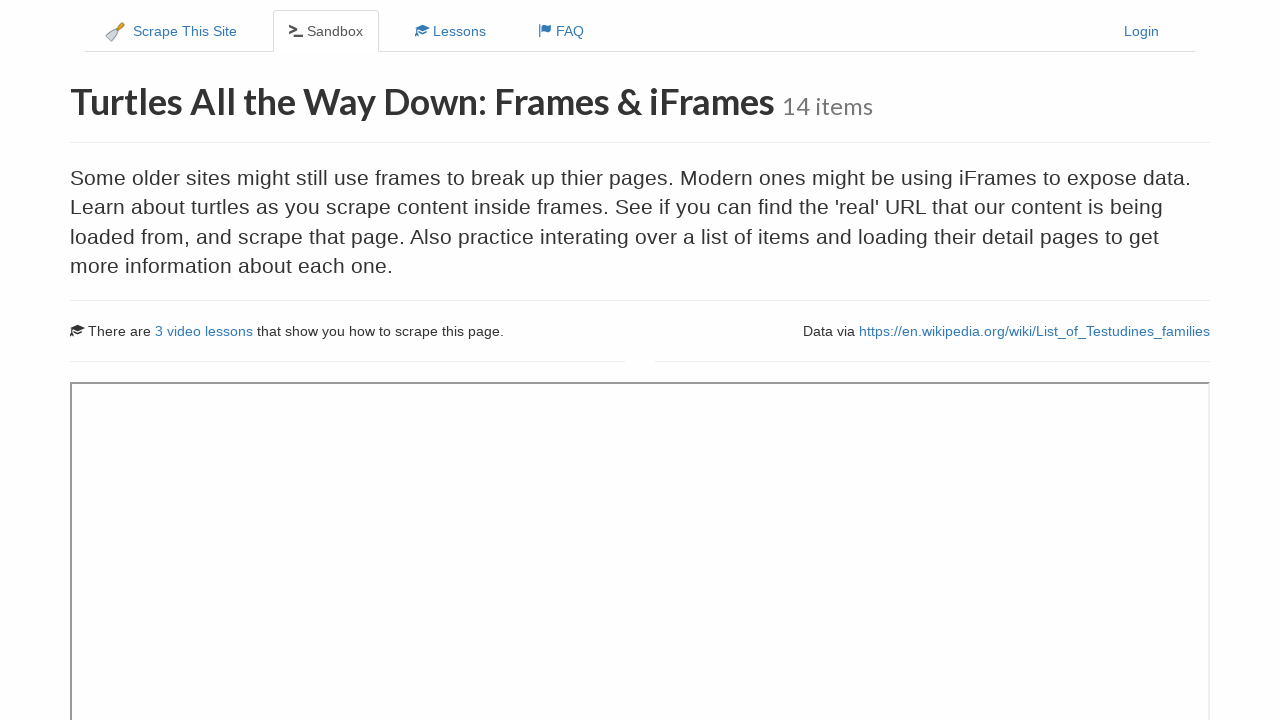

Waited for family name header to appear on detail page
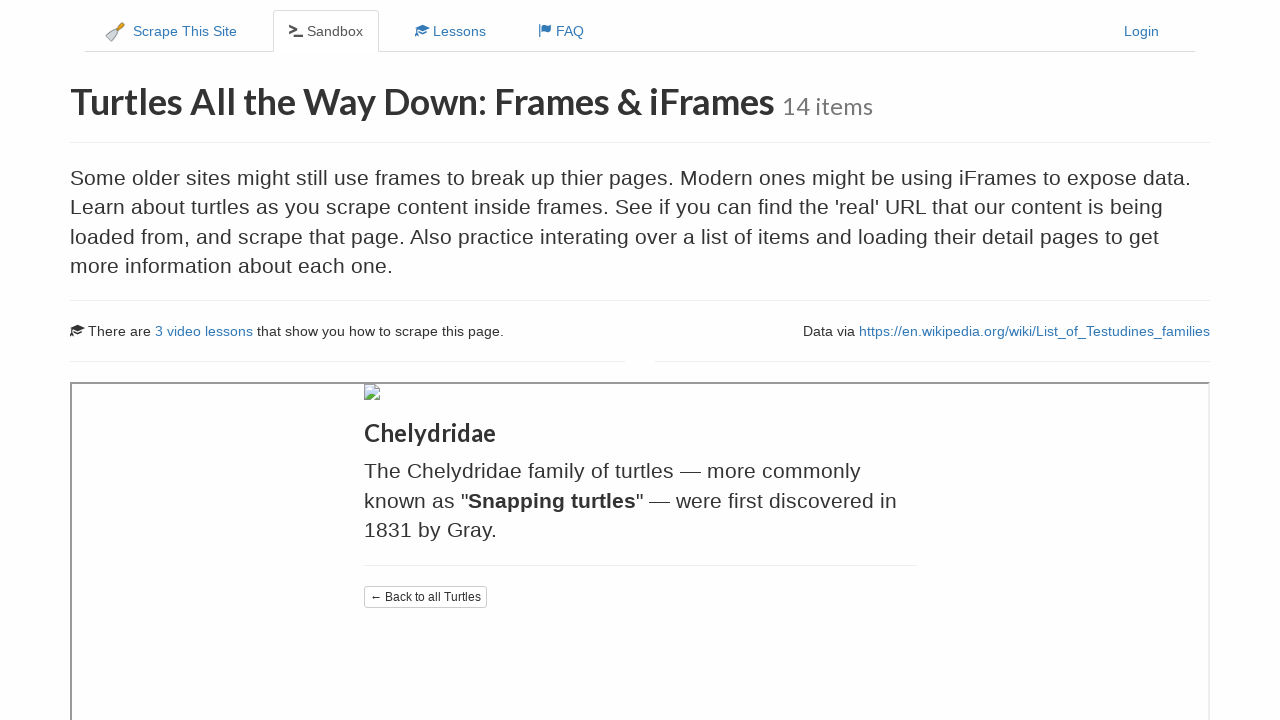

Waited 1 second for content to fully load
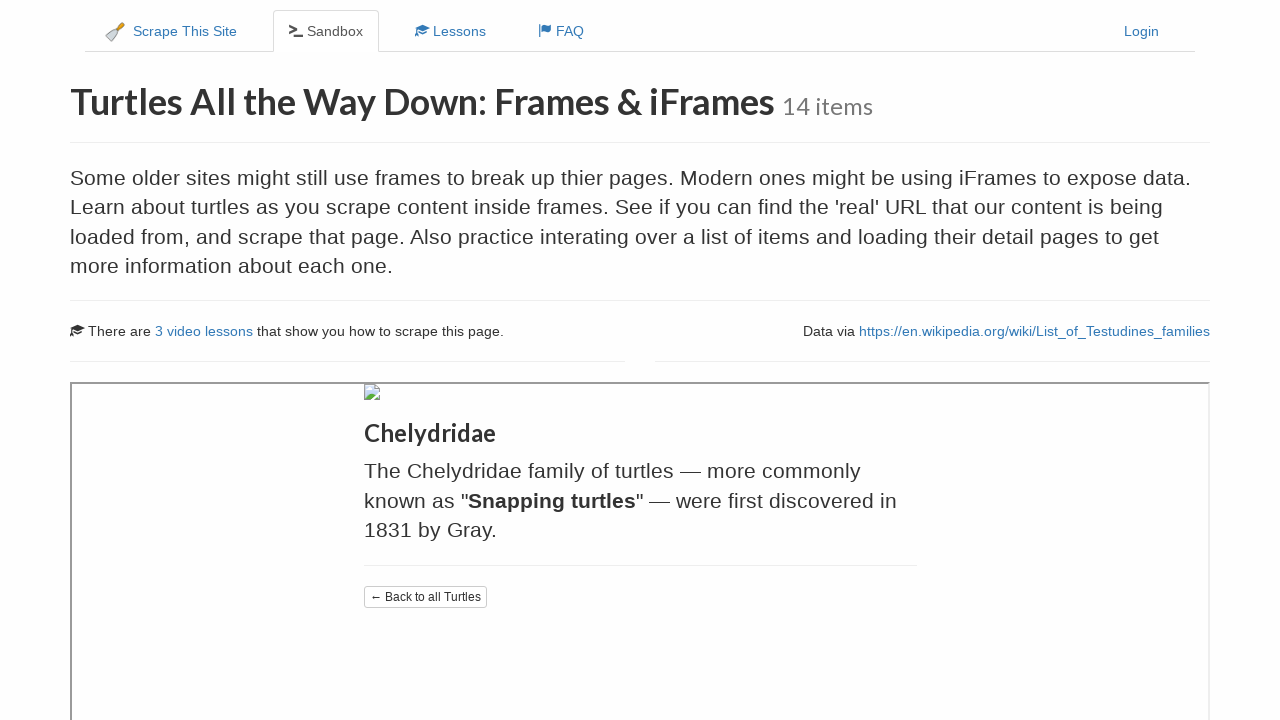

Clicked back button to return to button list at (425, 597) on #iframe >> internal:control=enter-frame >> .btn.btn-default.btn-xs
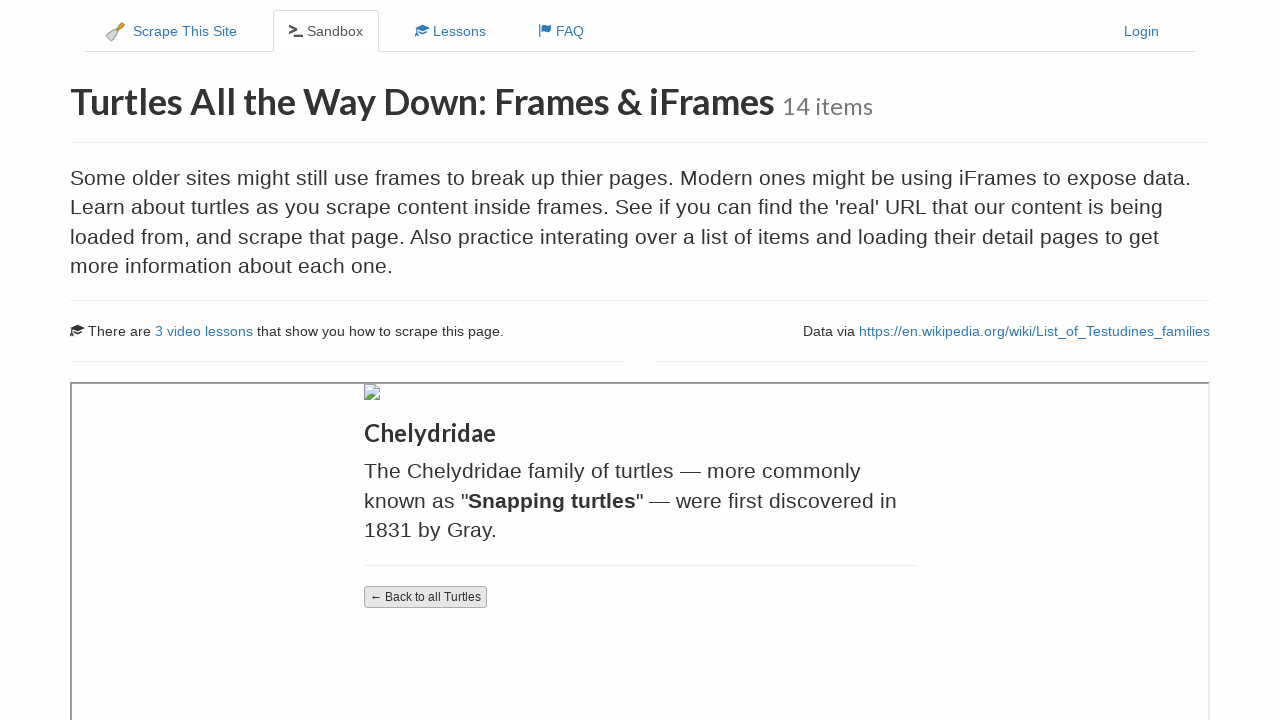

Waited for buttons to reappear after navigation back
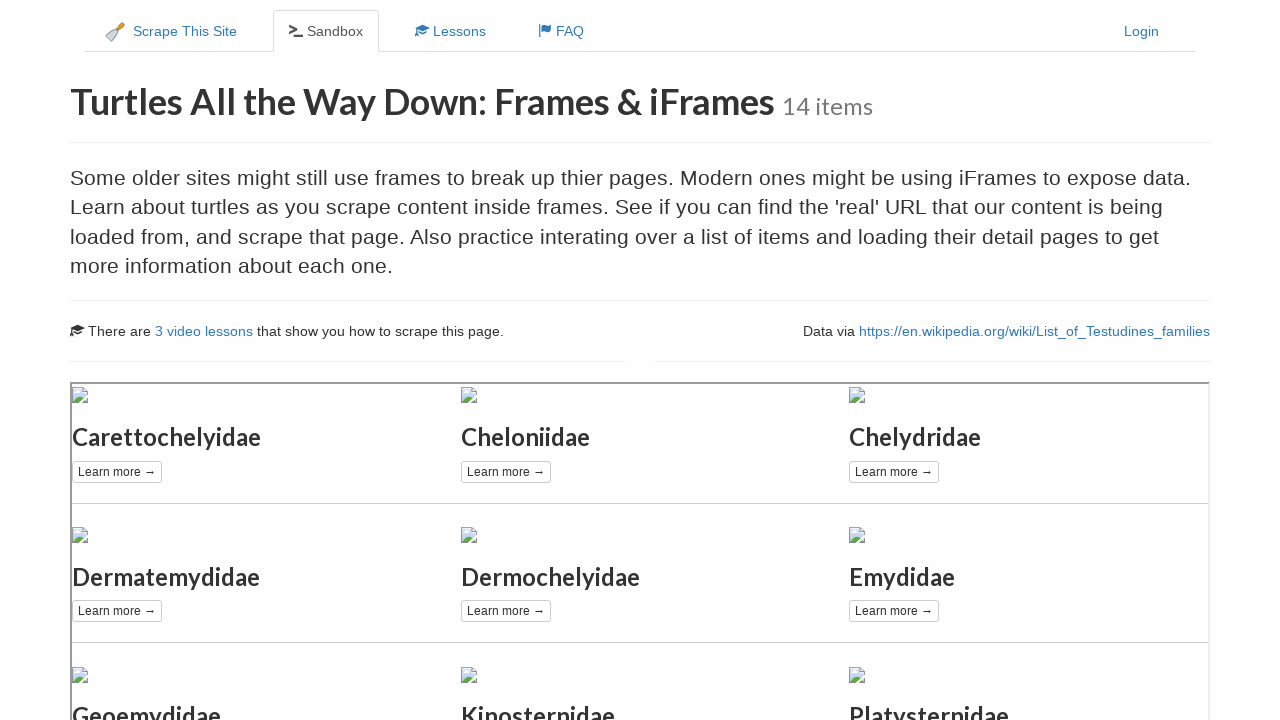

Waited 1 second before next iteration
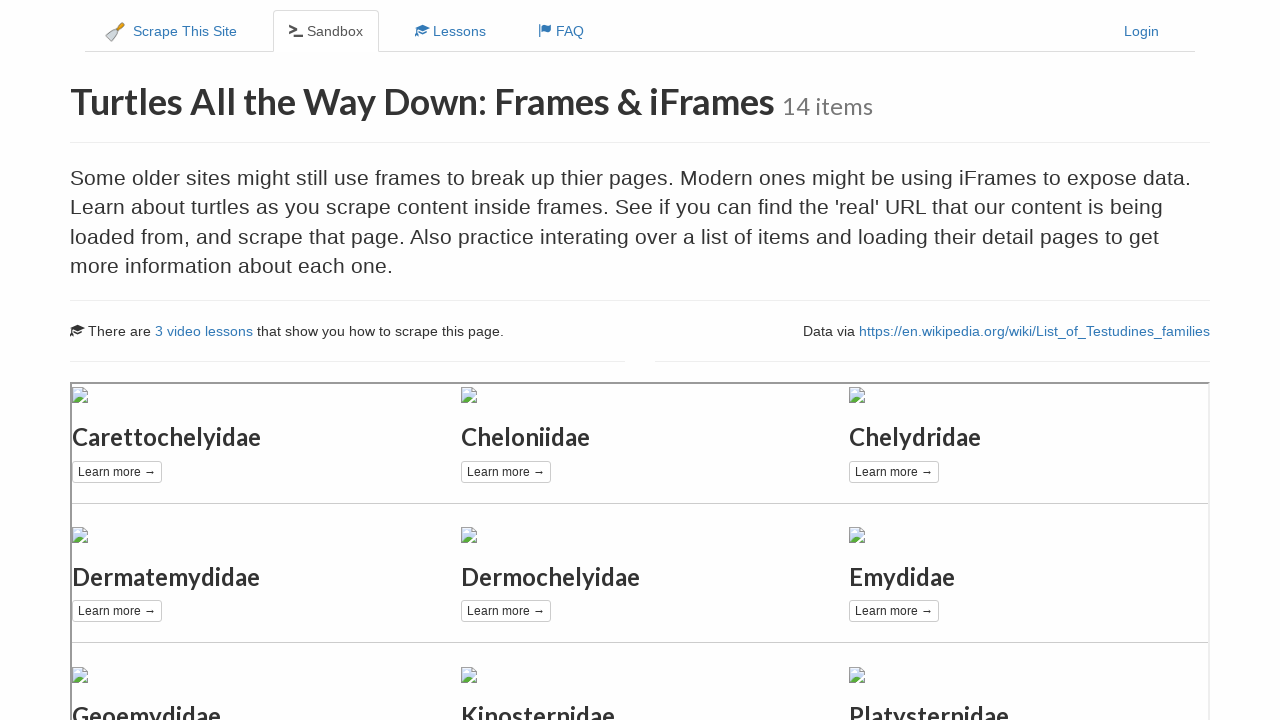

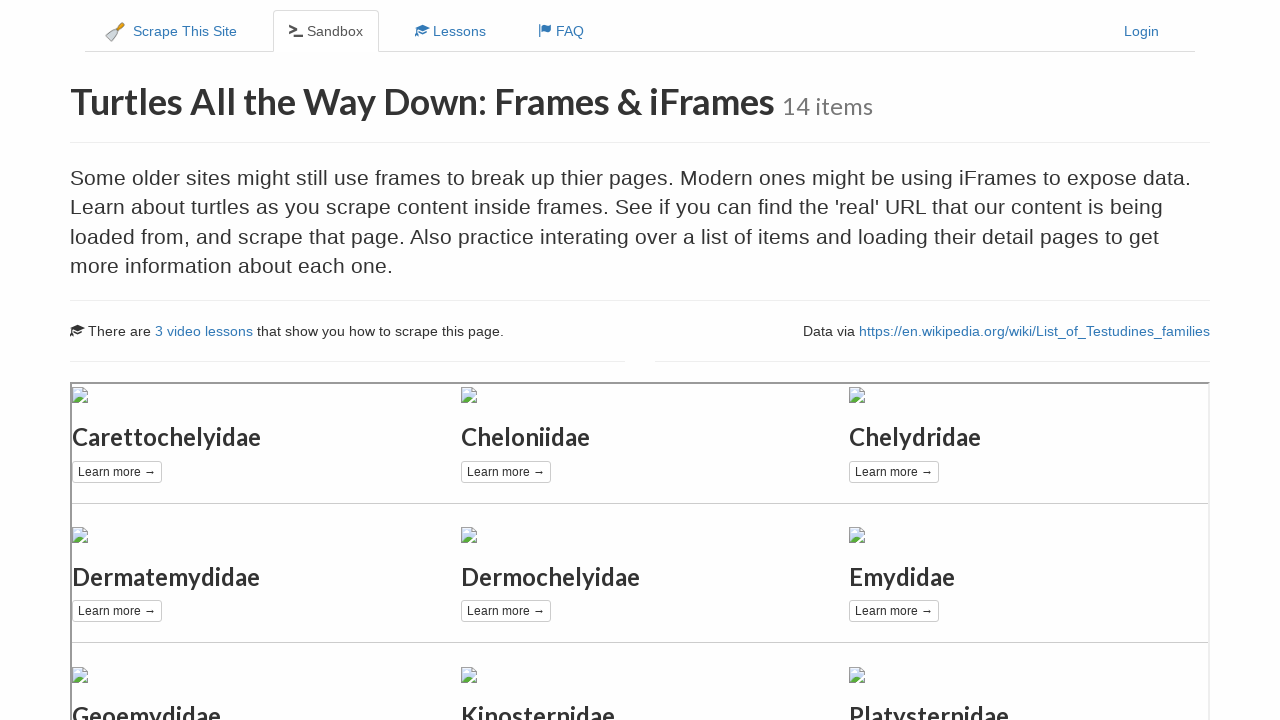